Clicks an alert button and accepts the alert dialog

Starting URL: http://omayo.blogspot.com/

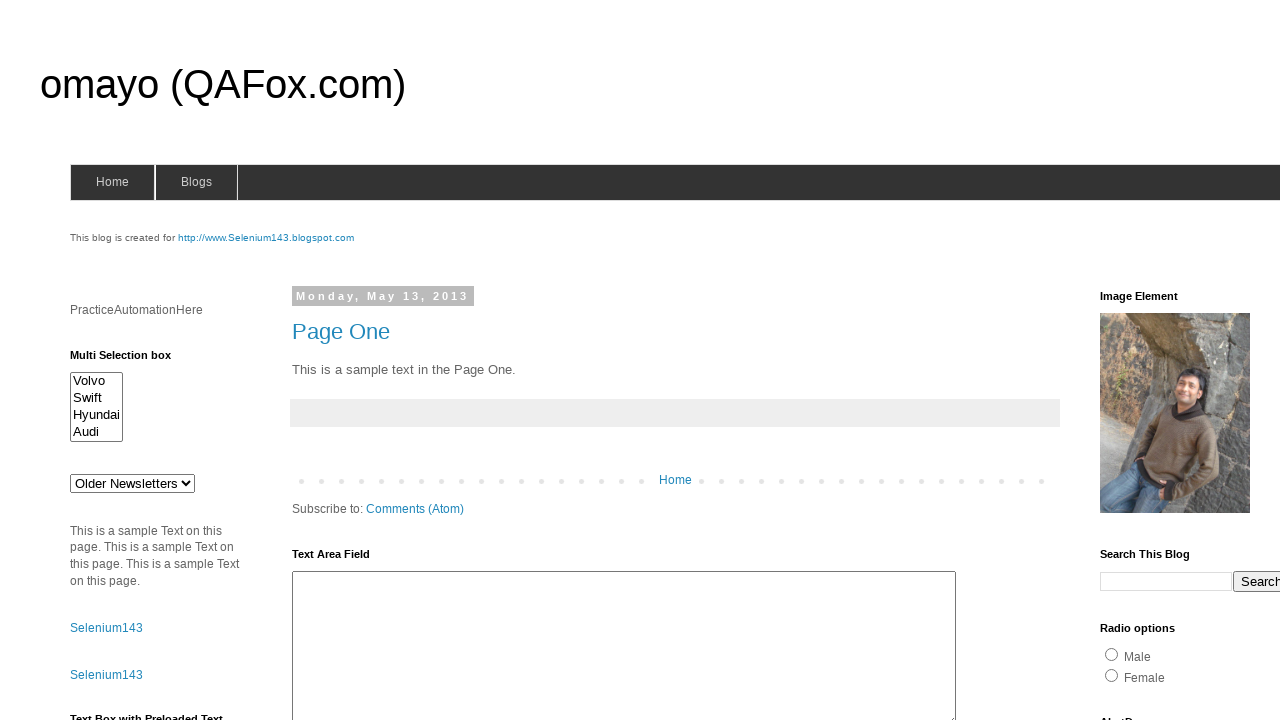

Set up dialog handler to accept alerts
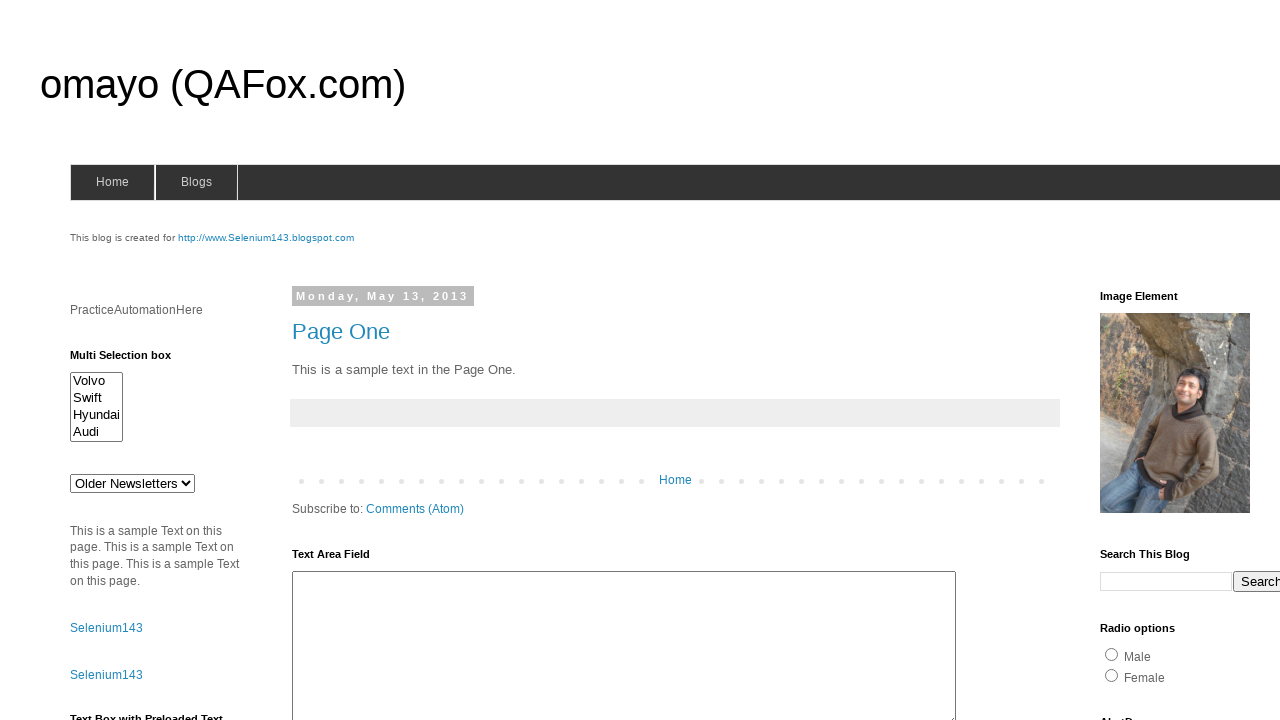

Clicked alert button #alert1 at (1154, 361) on #alert1
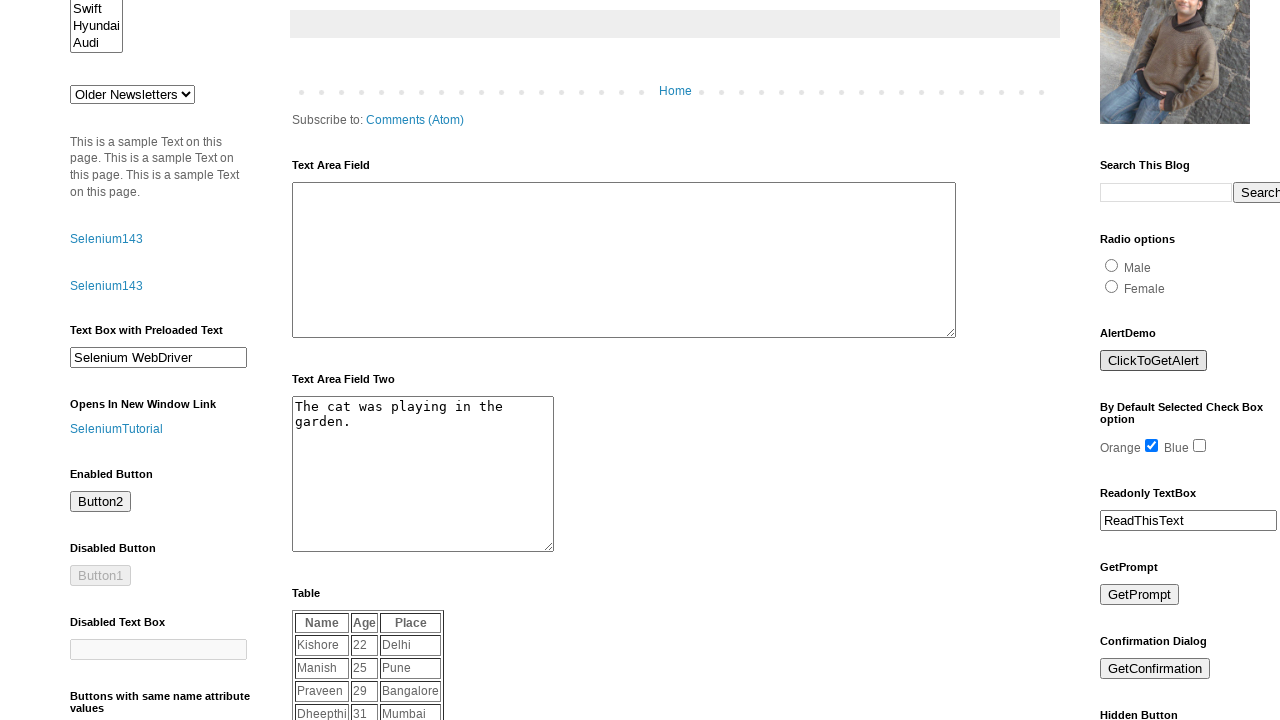

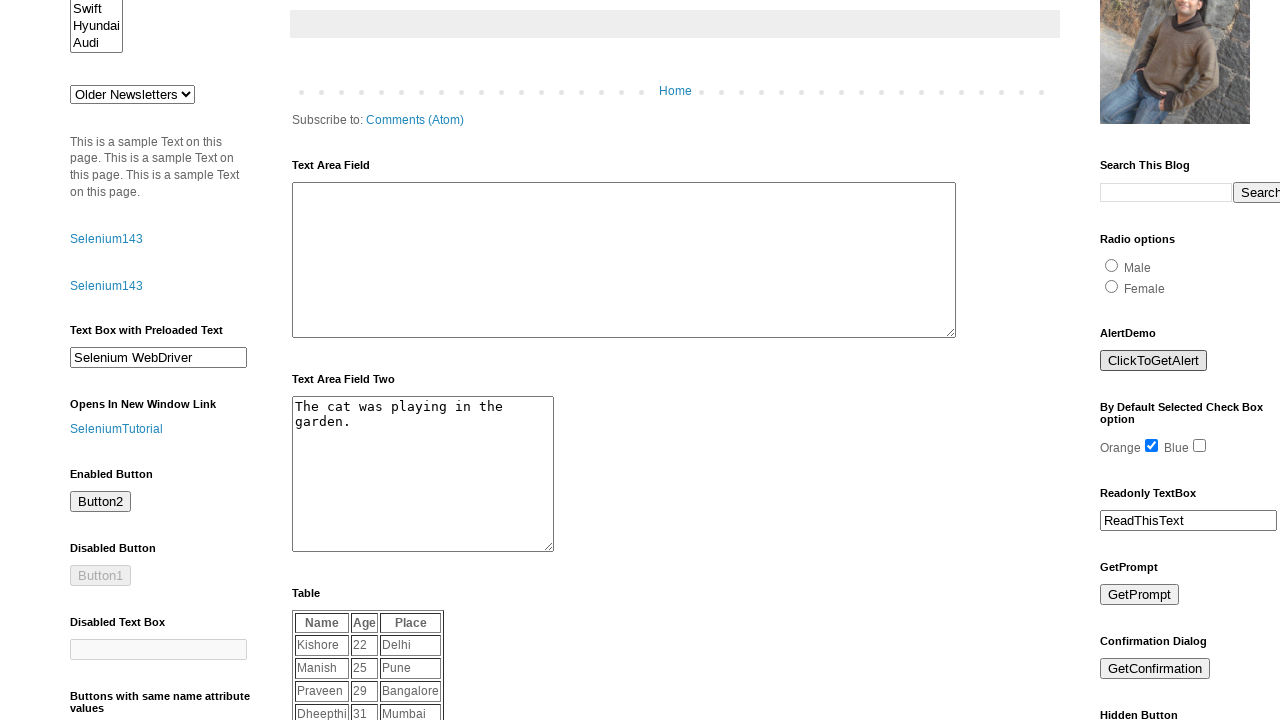